Tests a registration form by filling in email, password, addresses, selecting gender, country, skills from dropdowns, entering pincode, and submitting the form.

Starting URL: https://grotechminds.com/registration/

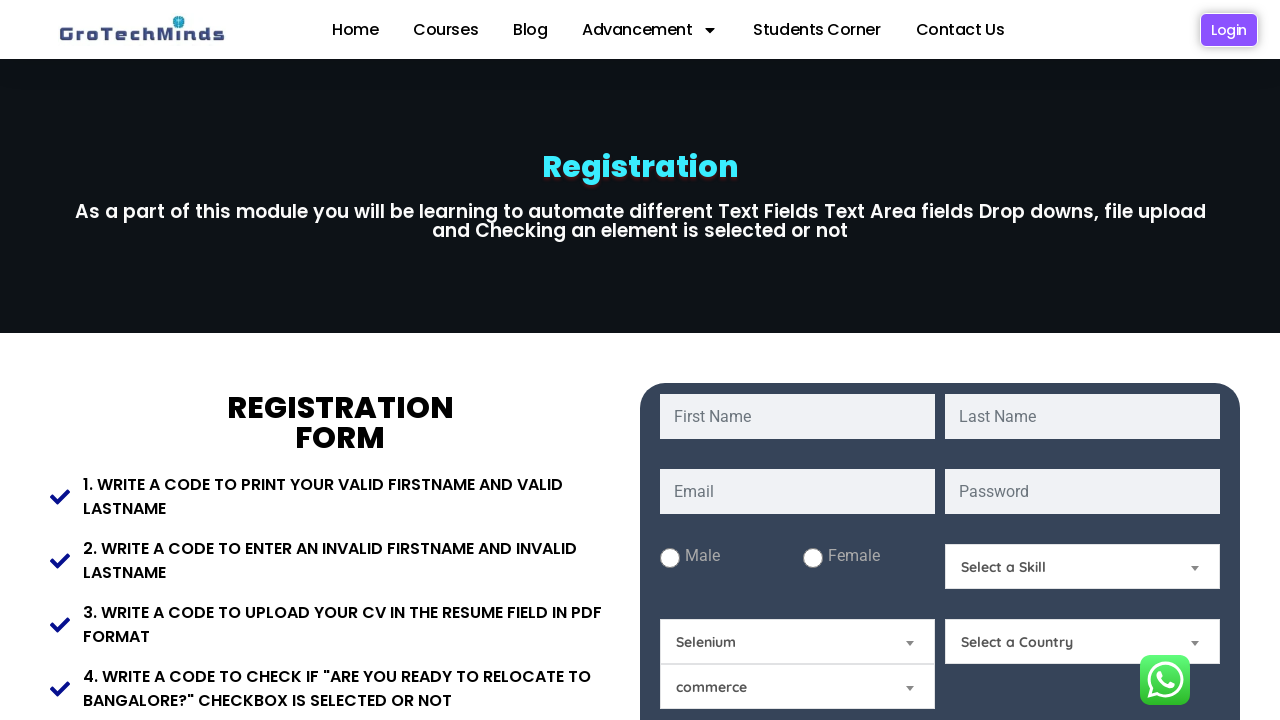

Filled email field with 'maria.johnson87@example.com' on #email
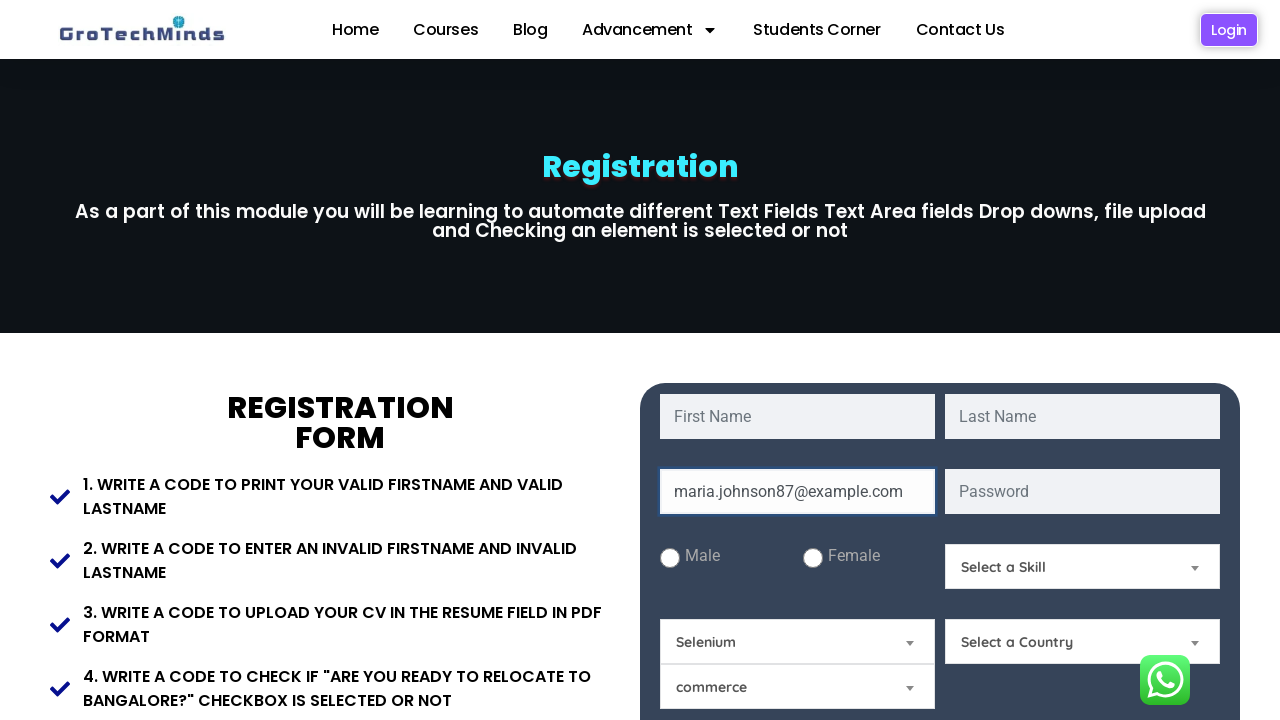

Filled password field with 'SecurePass2024!' on #password
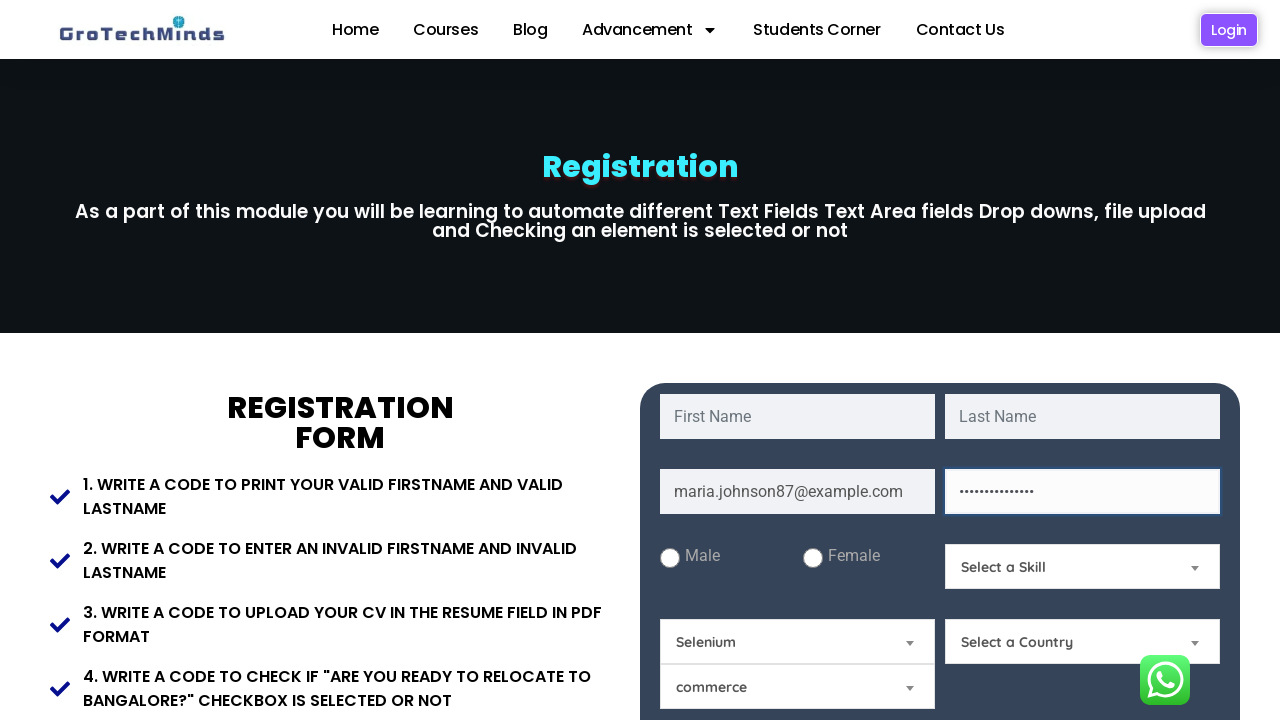

Filled present address with '123 Tech Park, Electronic City' on #Present-Address
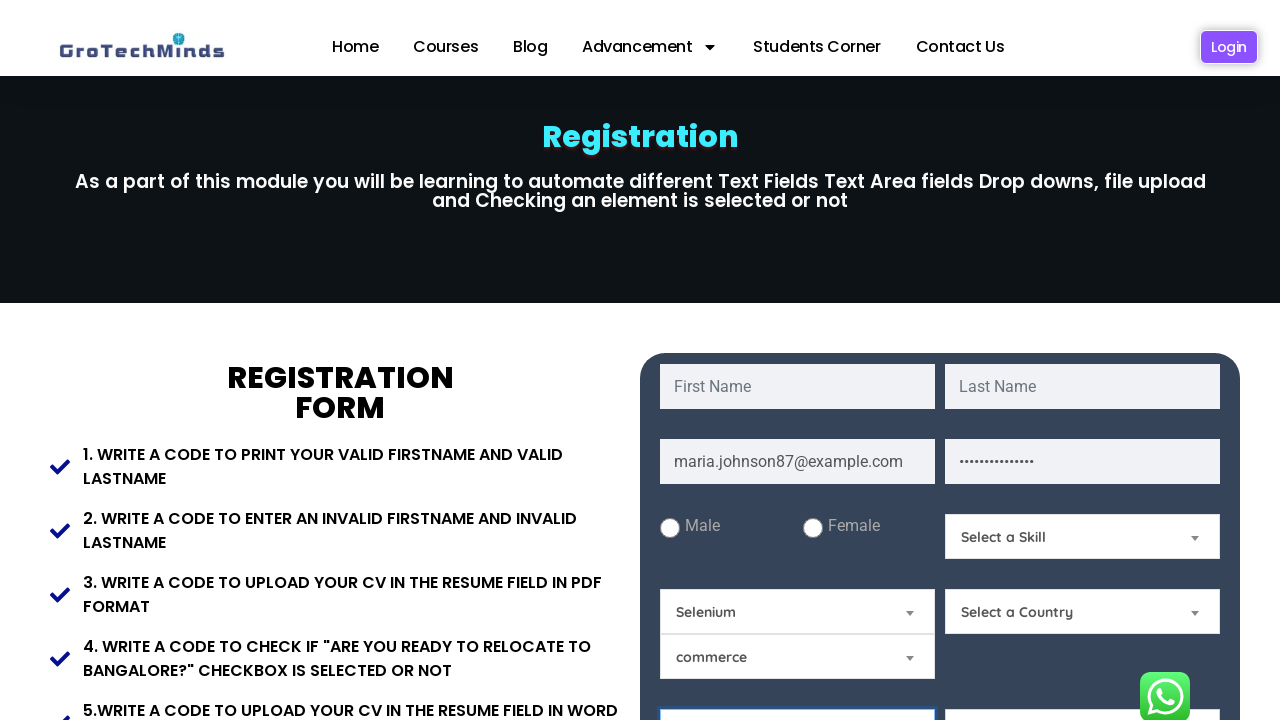

Filled permanent address with '456 Main Street, Hyderabad' on #Permanent-Address
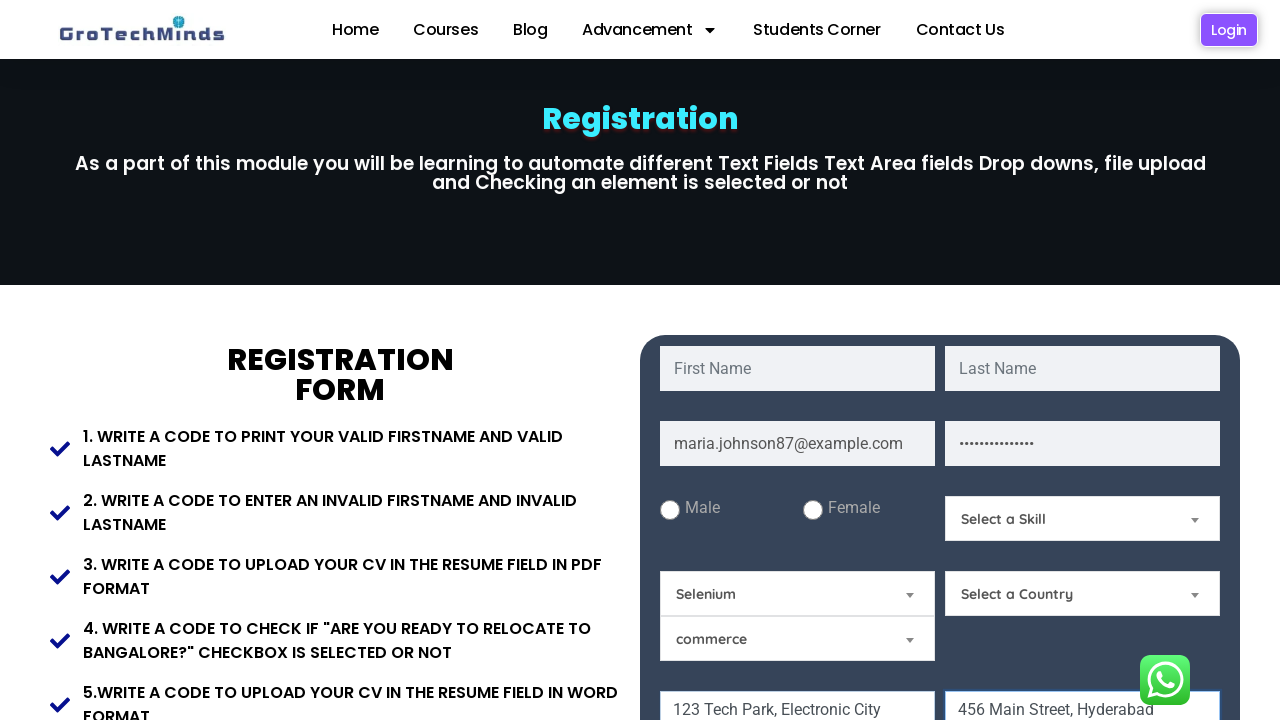

Selected Female gender option at (812, 510) on #Female
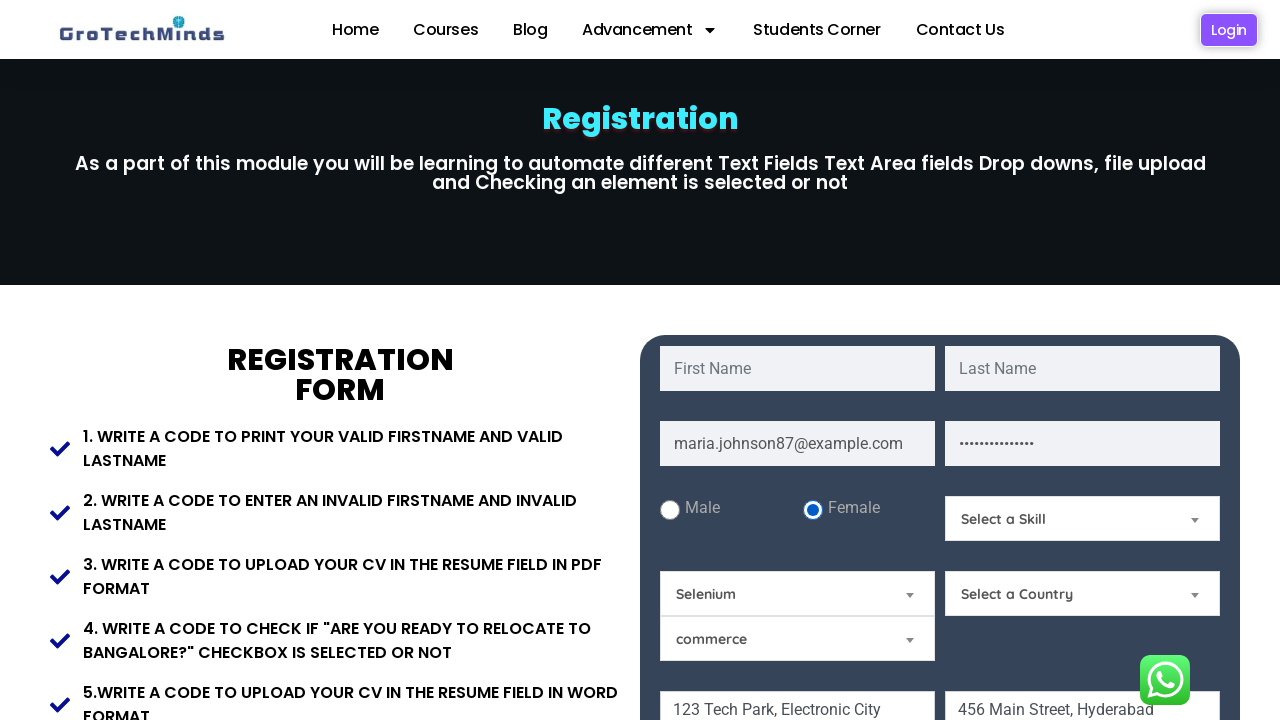

Selected 'India' from country dropdown on #Country
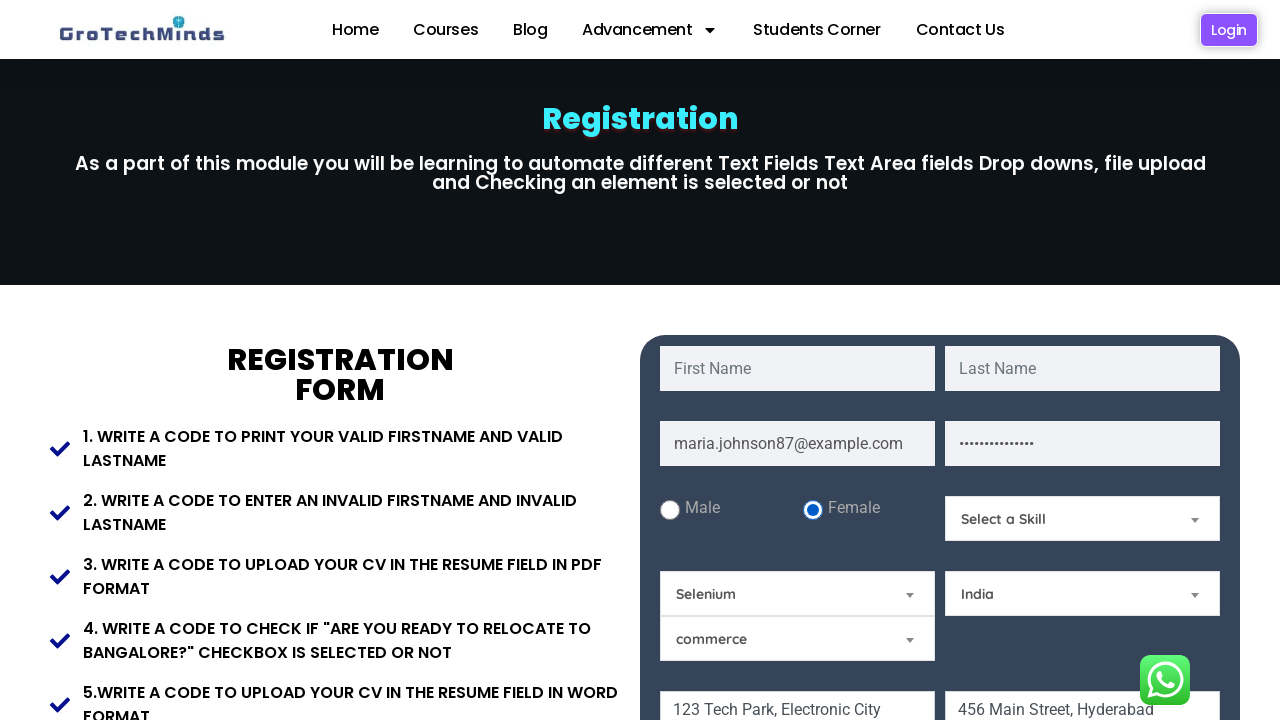

Selected 'Technical Skills' from skills dropdown on #Skills
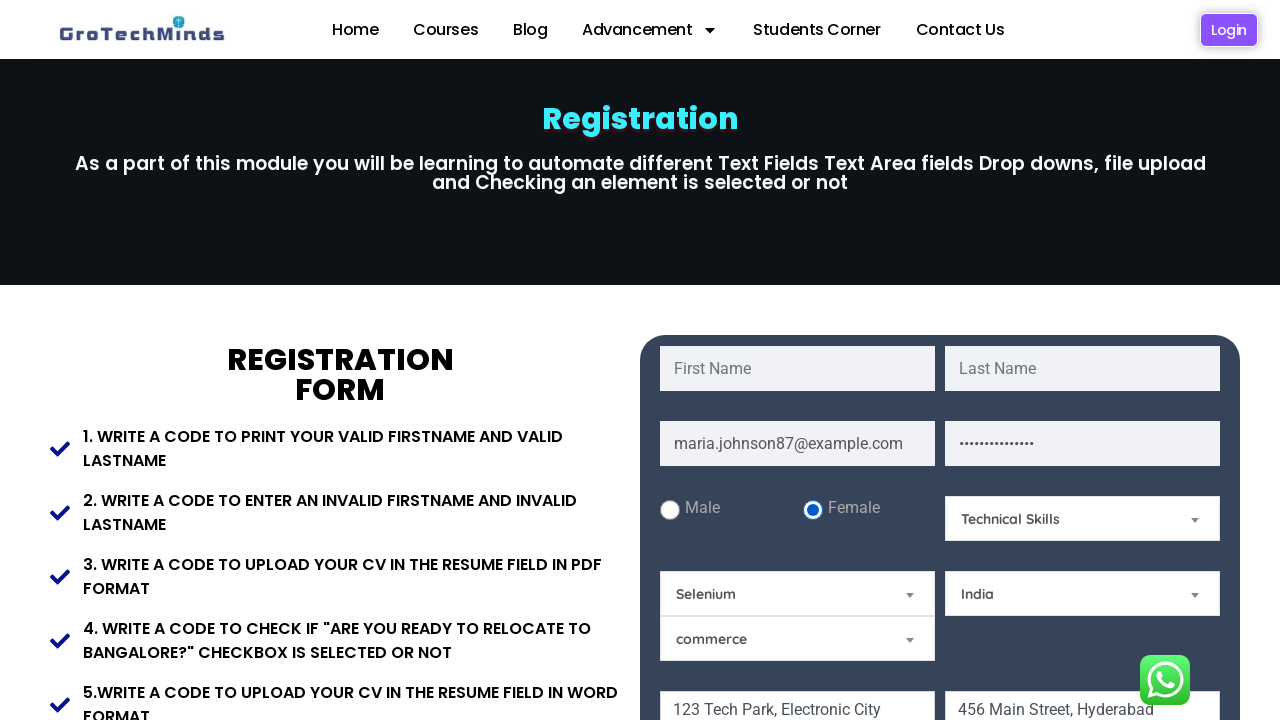

Filled pincode field with '500032' on #Pincode
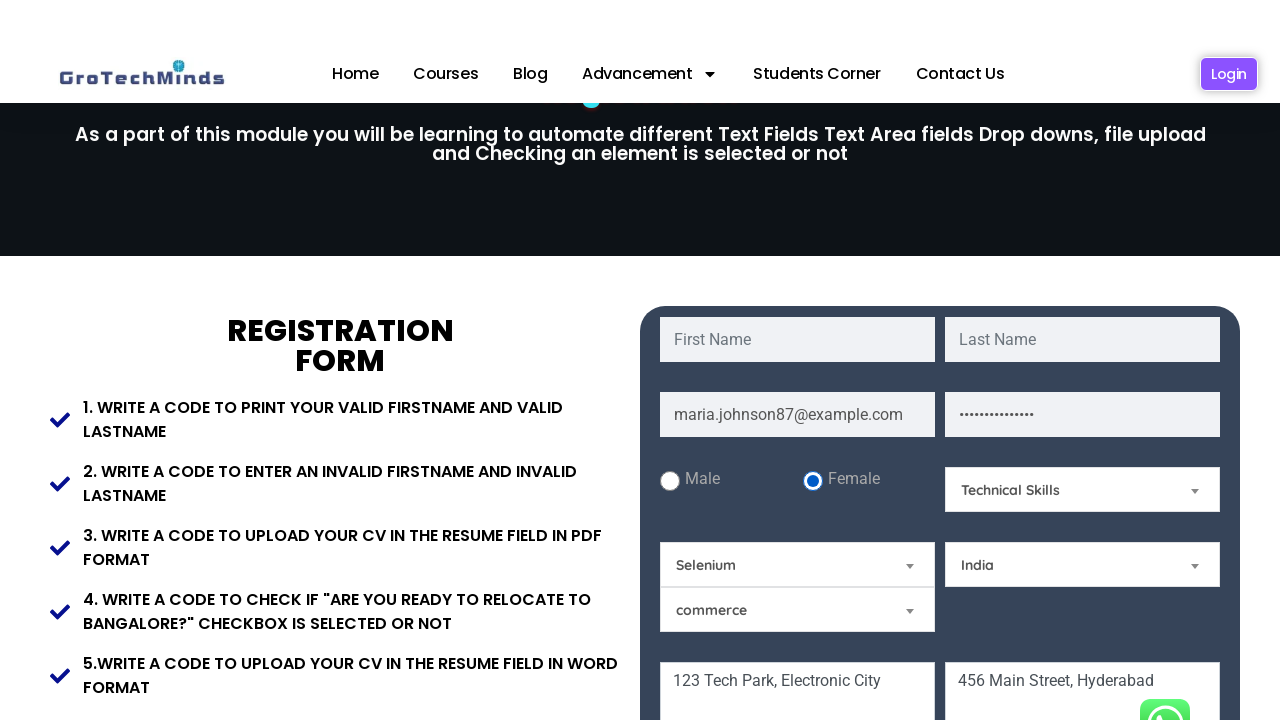

Waited 1000ms for form validation
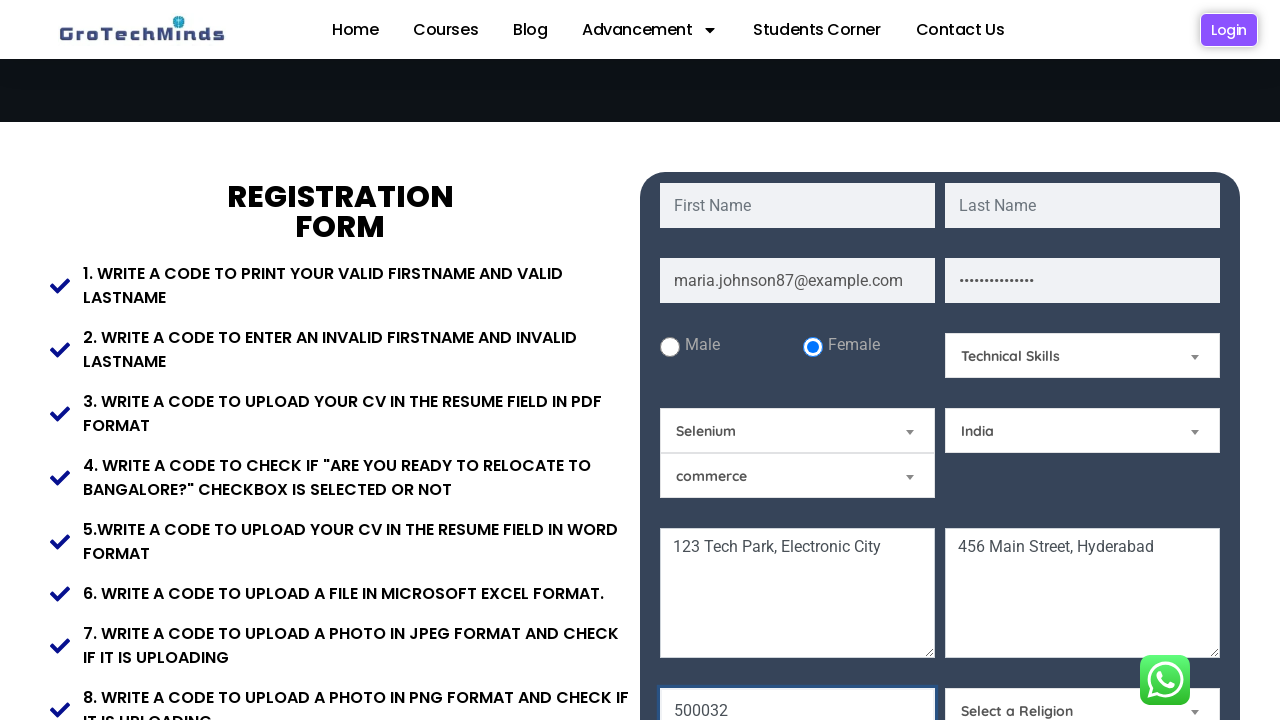

Clicked submit button to submit registration form at (940, 360) on .btn.btn-primary
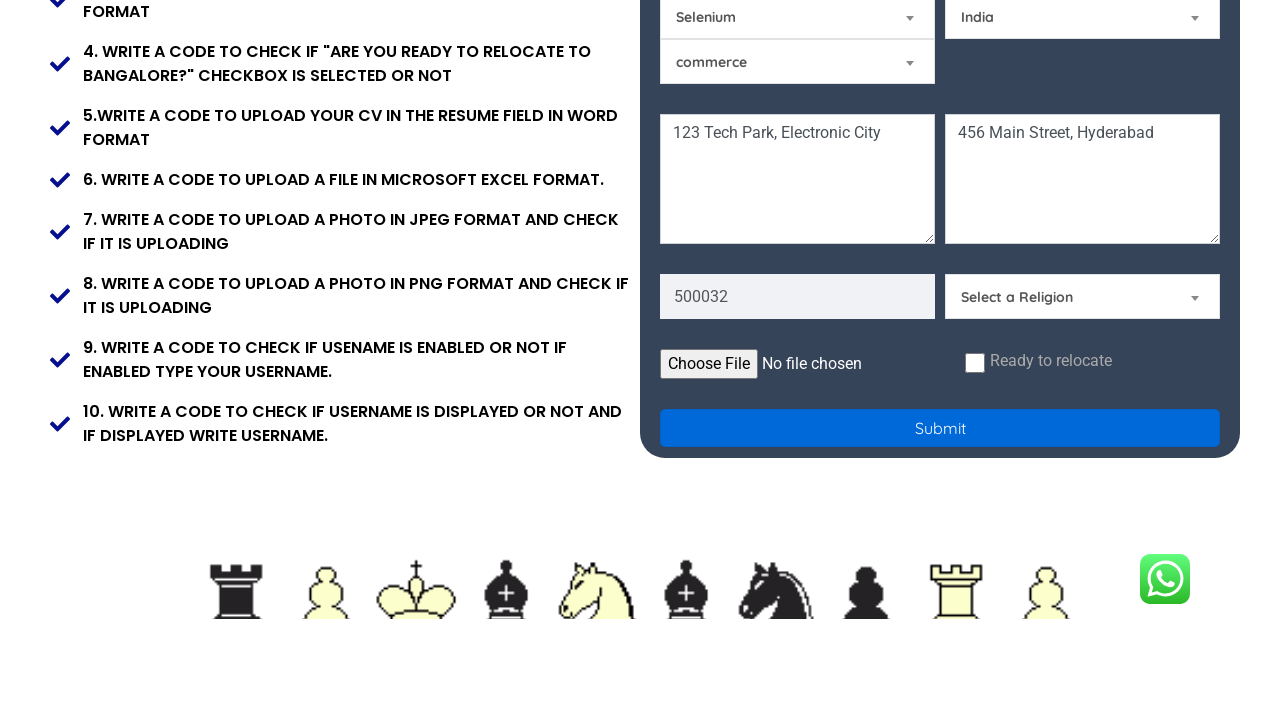

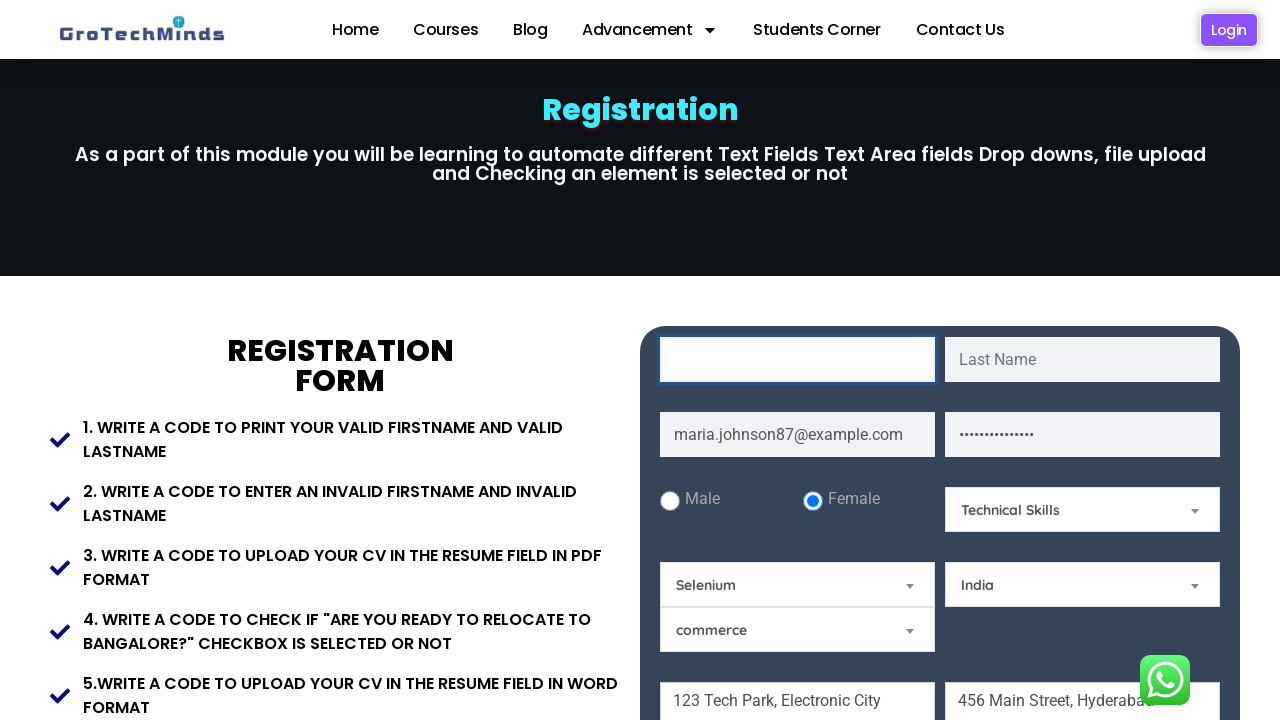